Tests the Selenium demo web form by filling in a text input, clicking a checkbox, submitting the form, and verifying the success message

Starting URL: https://www.selenium.dev/selenium/web/web-form.html

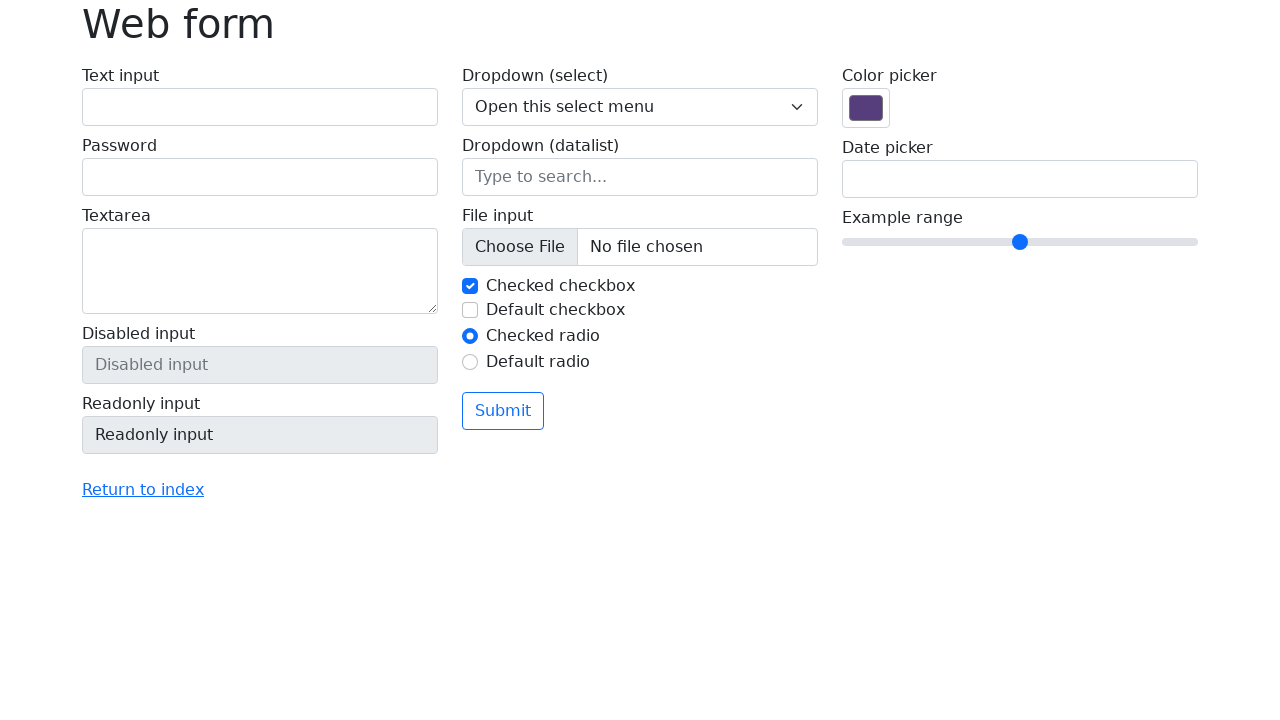

Verified heading text is 'Web form'
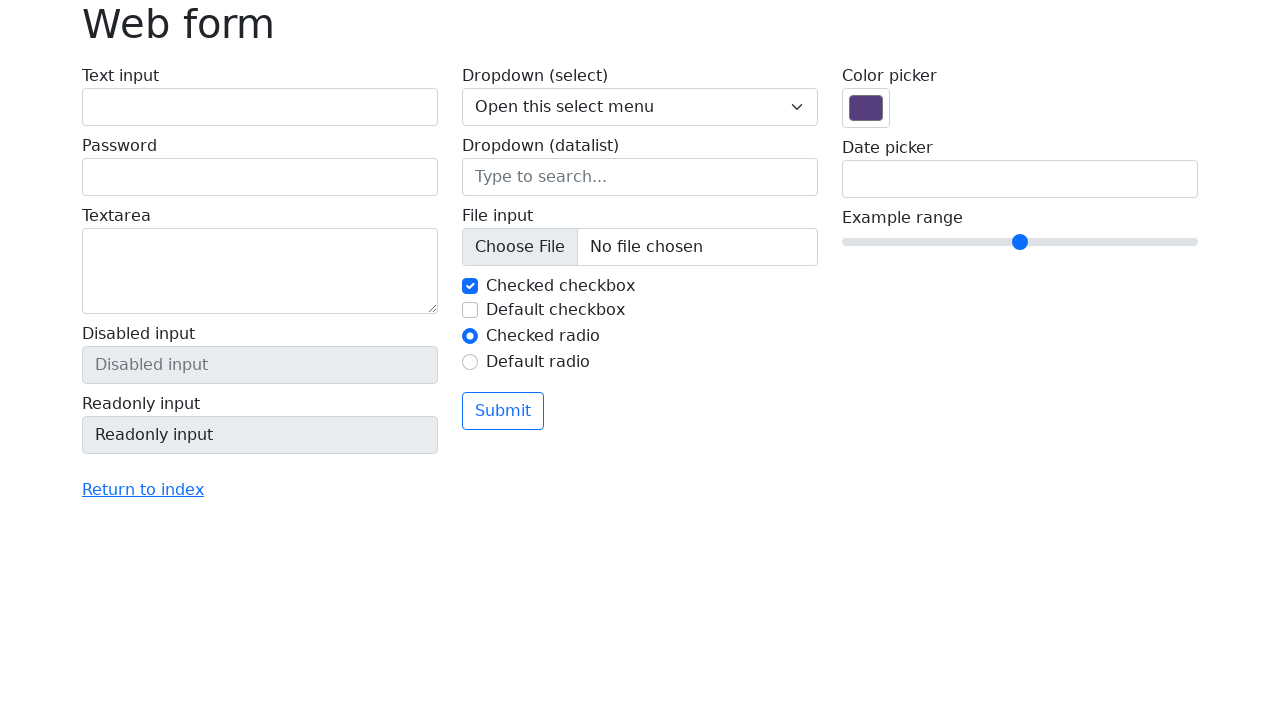

Filled text input with 'Test input text' on #my-text-id
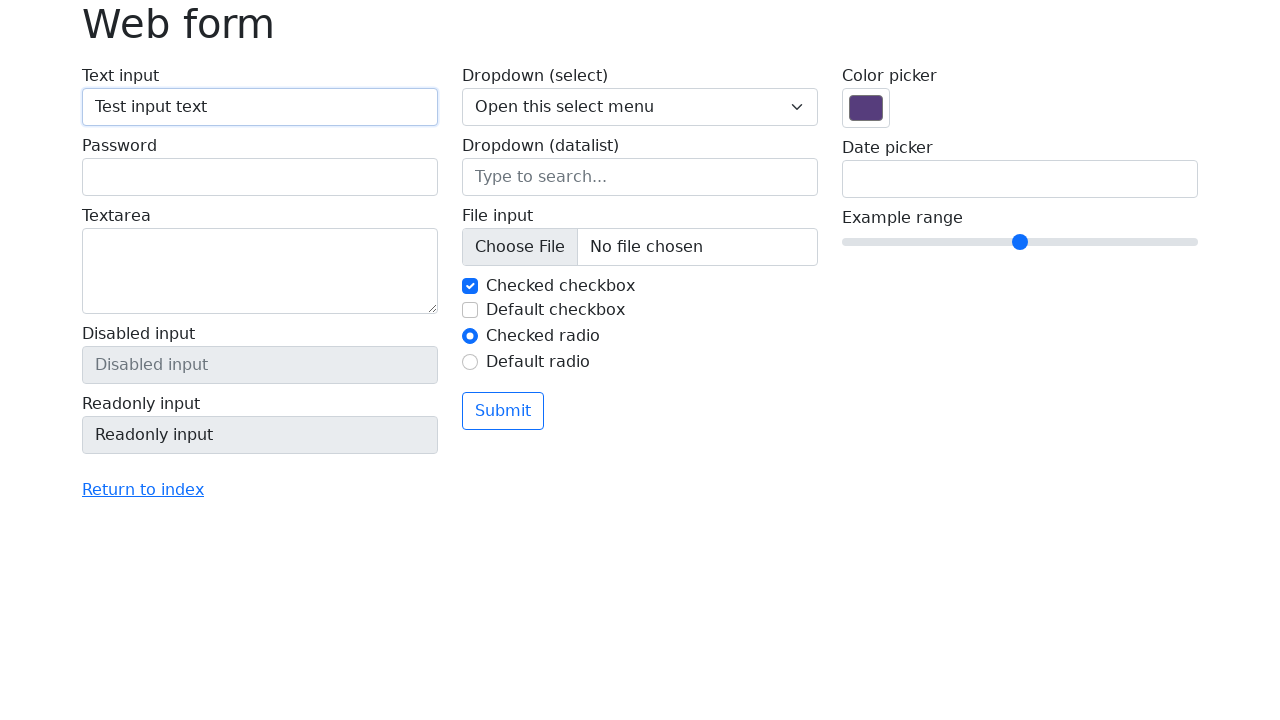

Clicked the default checkbox at (470, 310) on #my-check-2
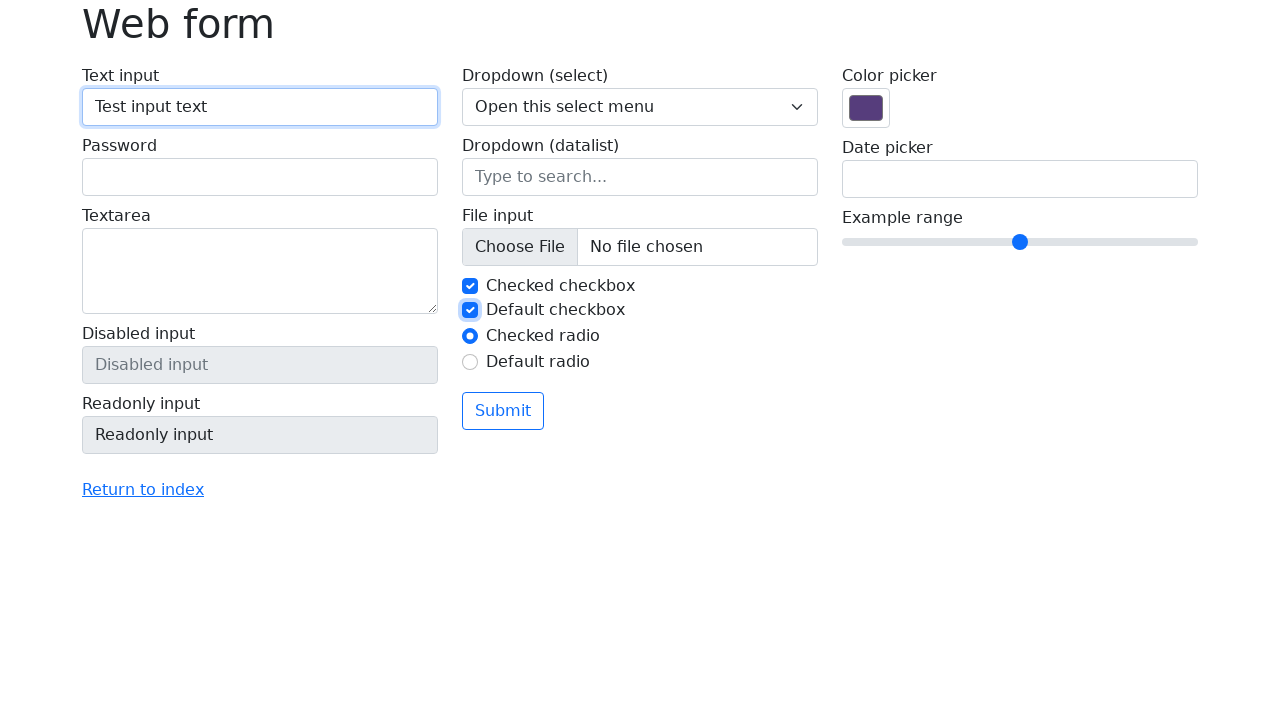

Clicked the submit button at (503, 411) on button[type="submit"]
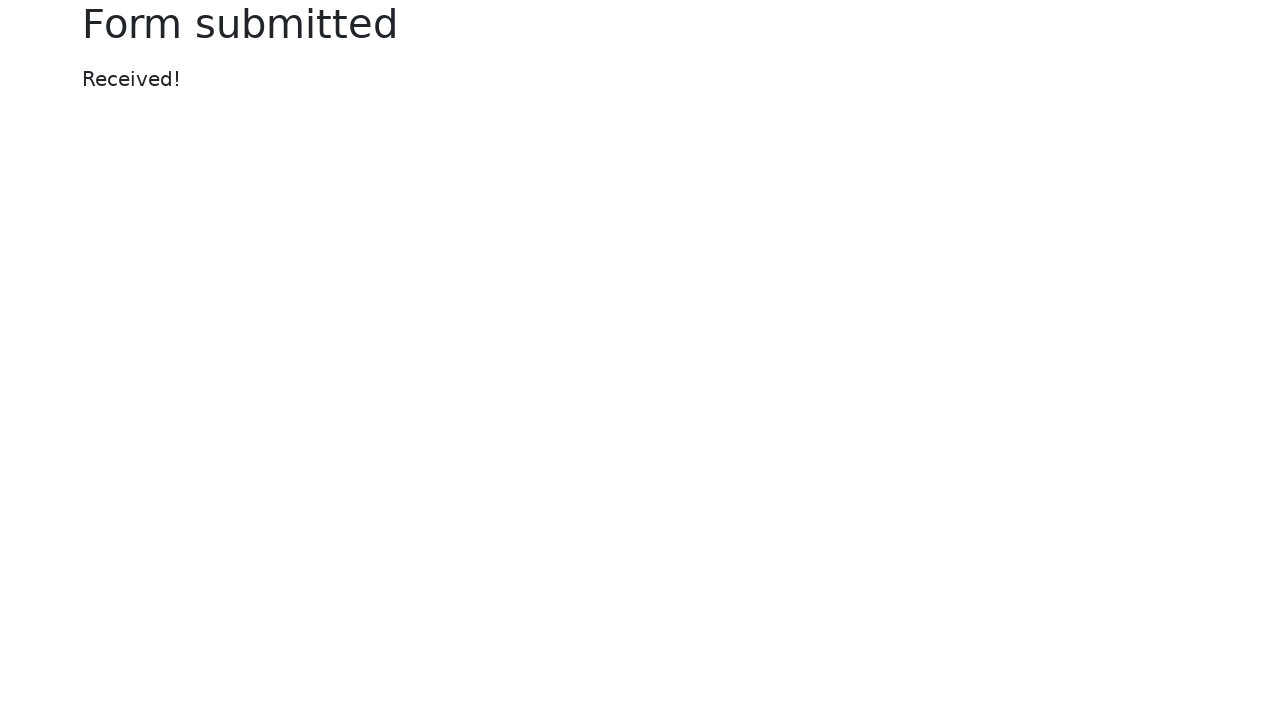

Success message element loaded
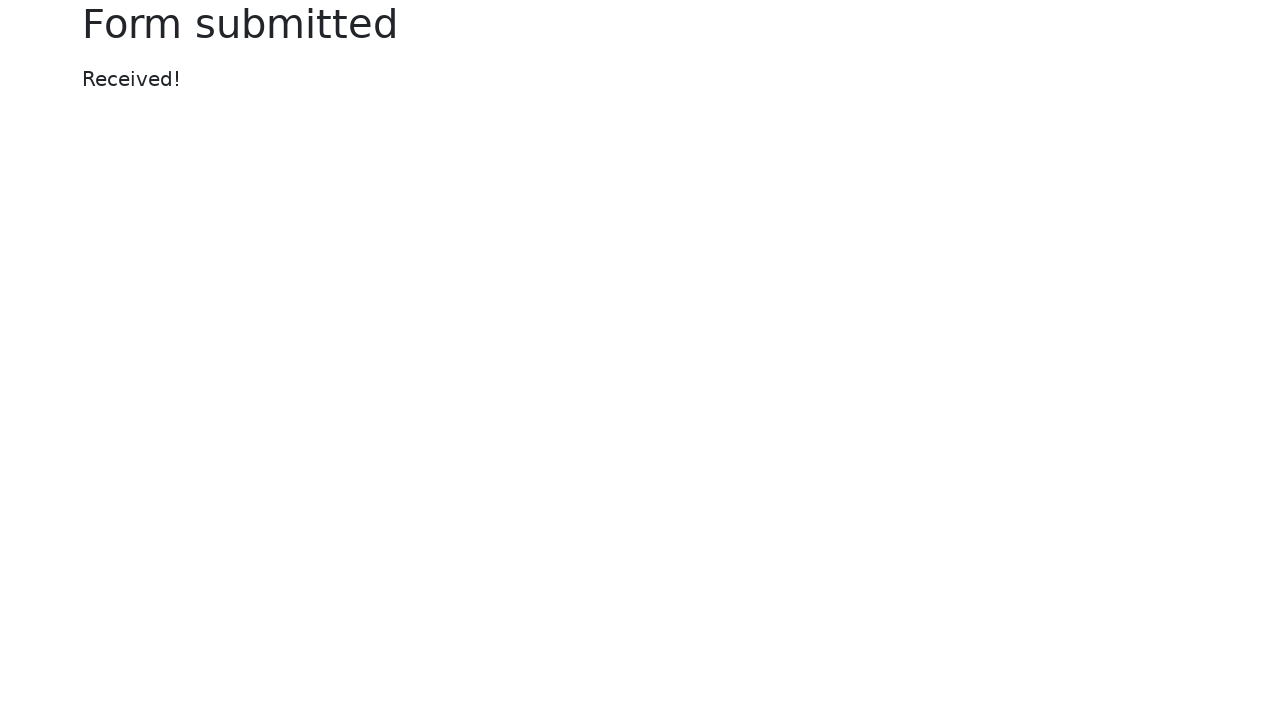

Verified success message displays 'Received!'
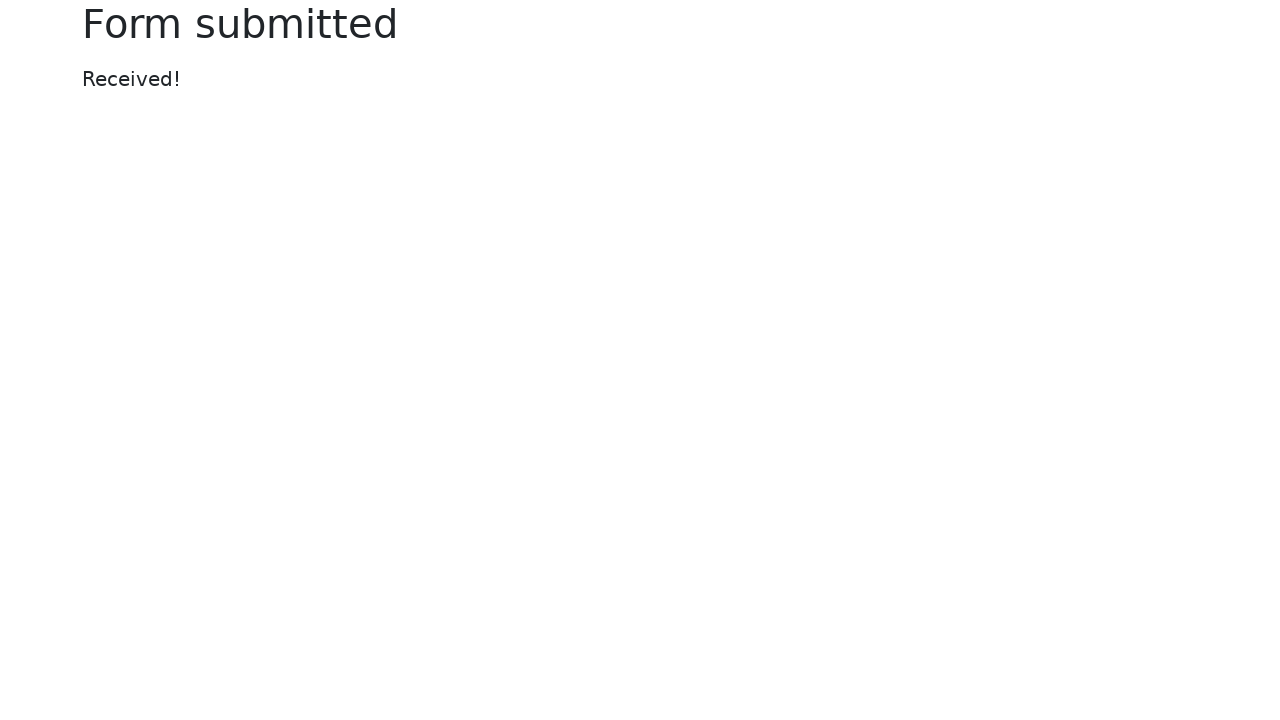

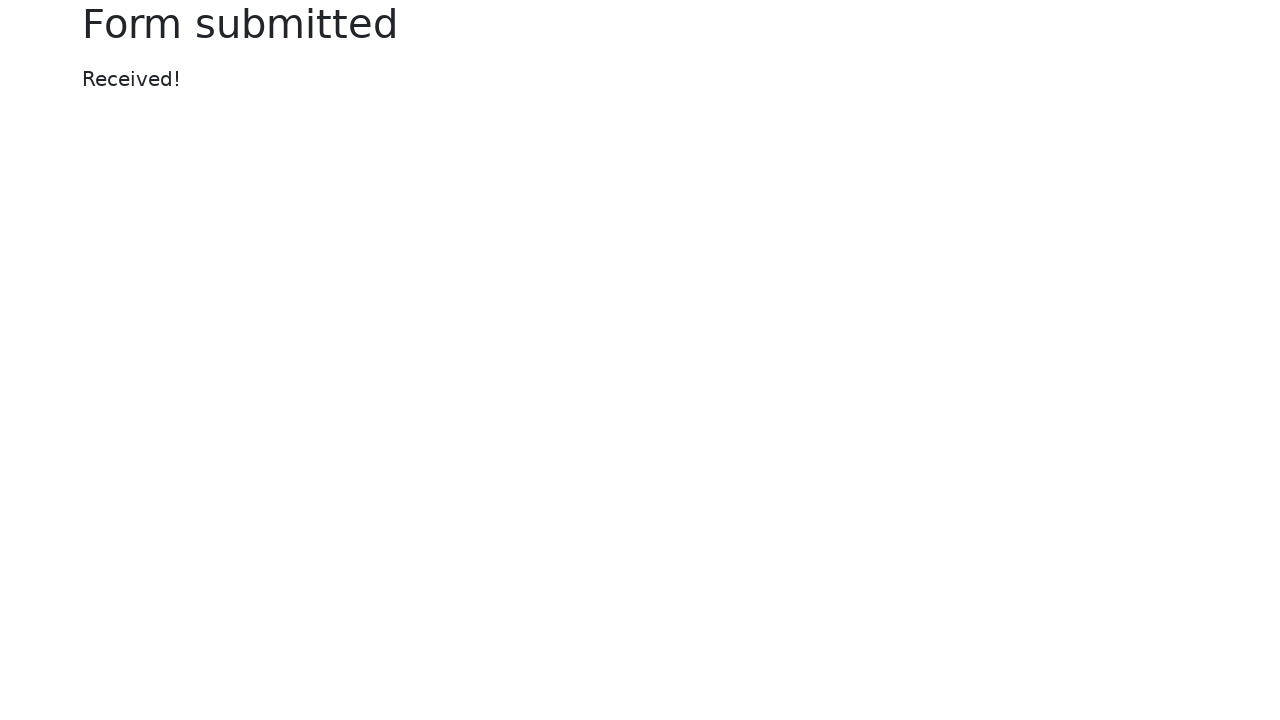